Navigates to the Swinburne Online FAQ page and waits for the FAQ accordion items to load

Starting URL: https://www.swinburneonline.edu.au/faqs/

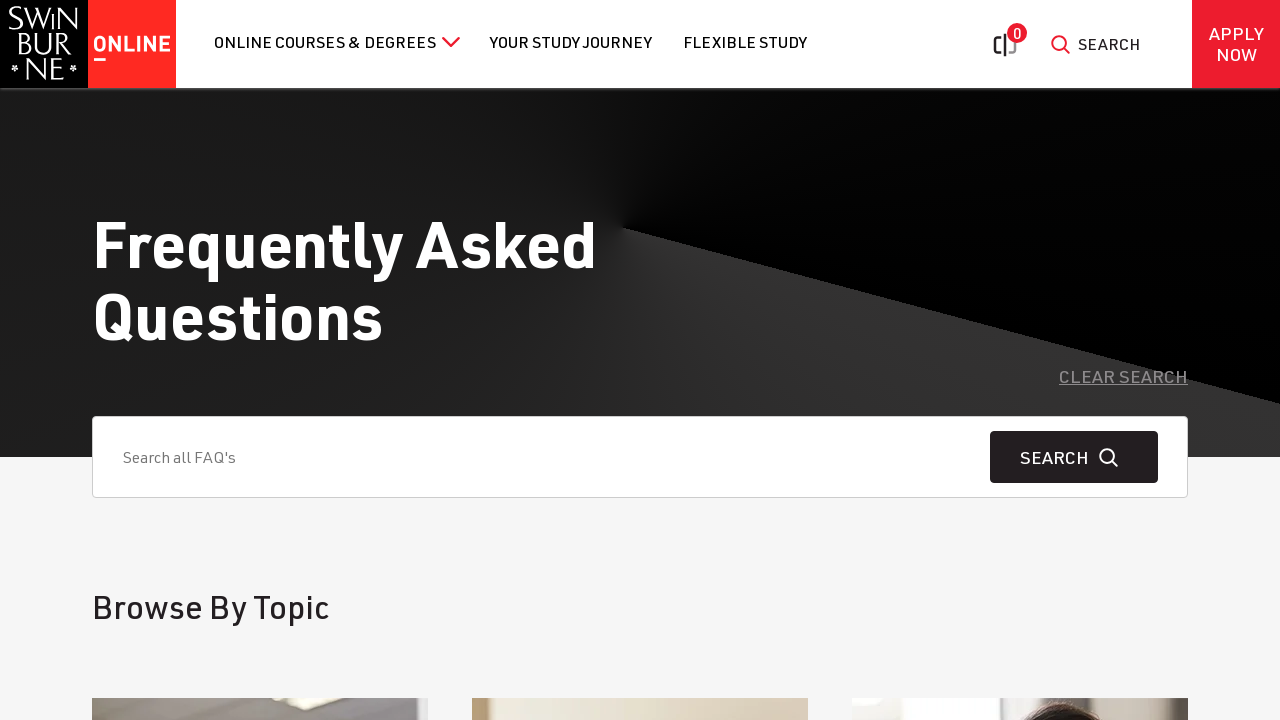

Navigated to Swinburne Online FAQ page
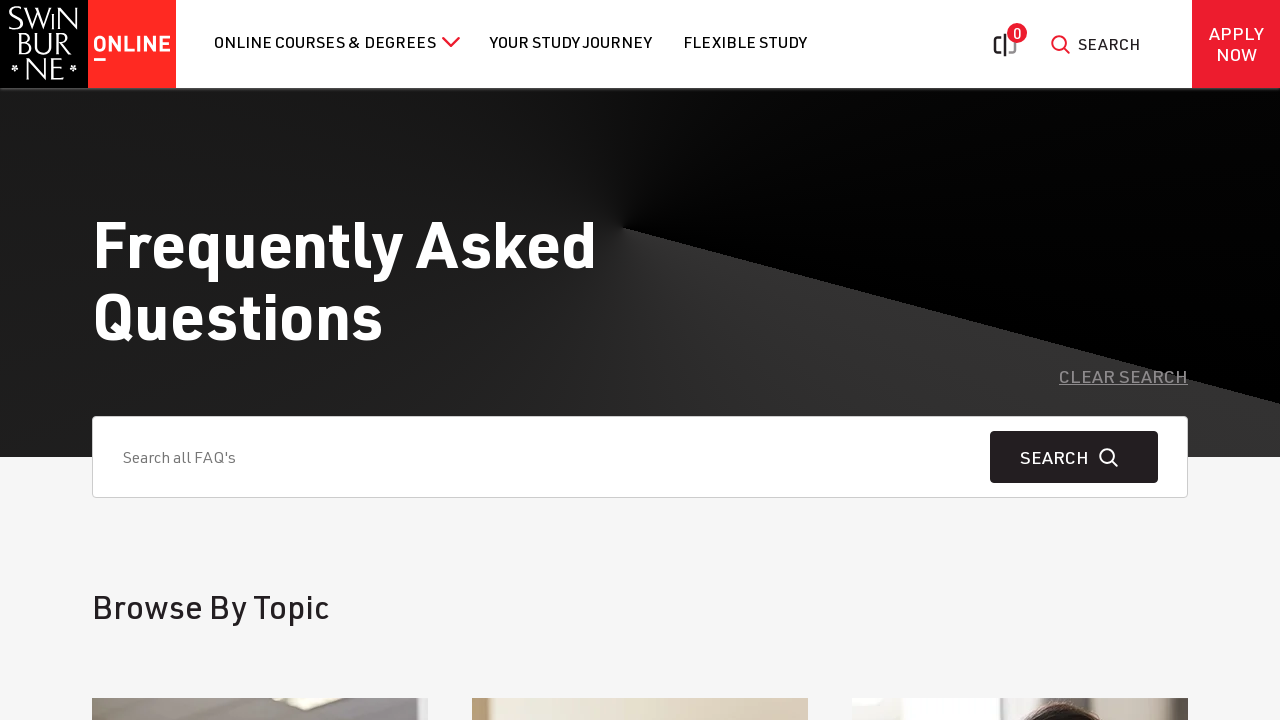

FAQ accordion items loaded successfully
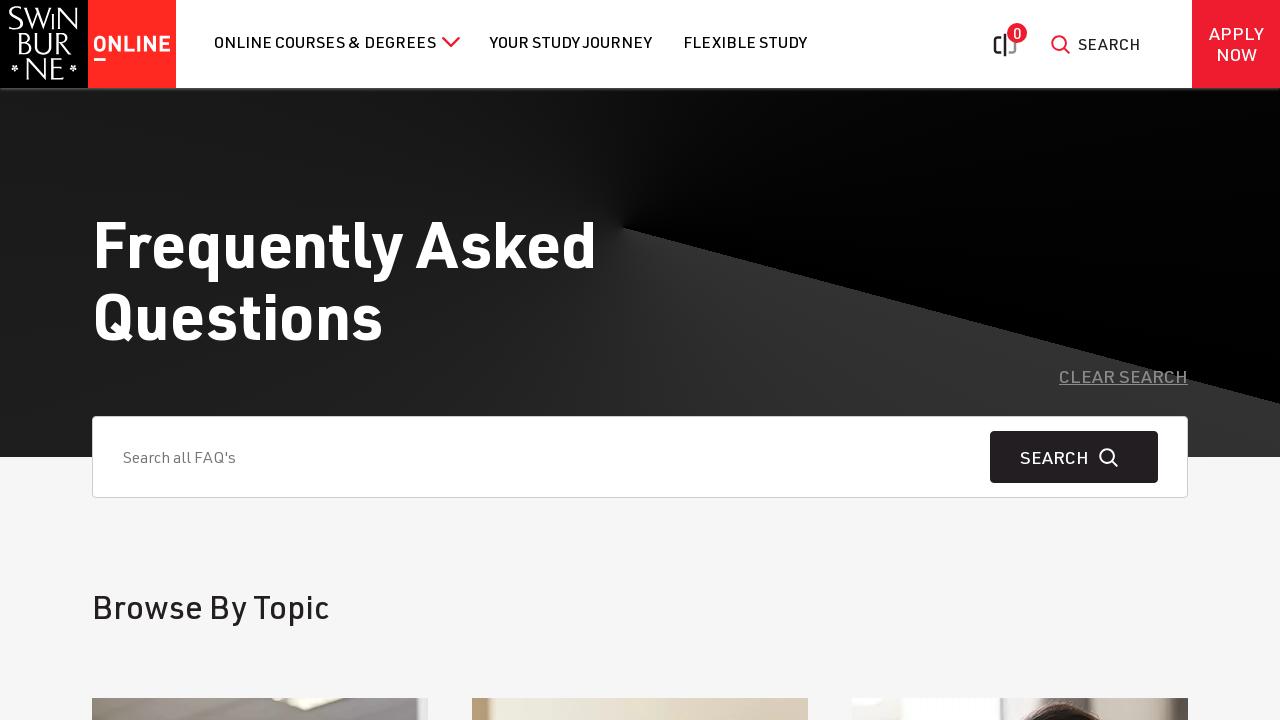

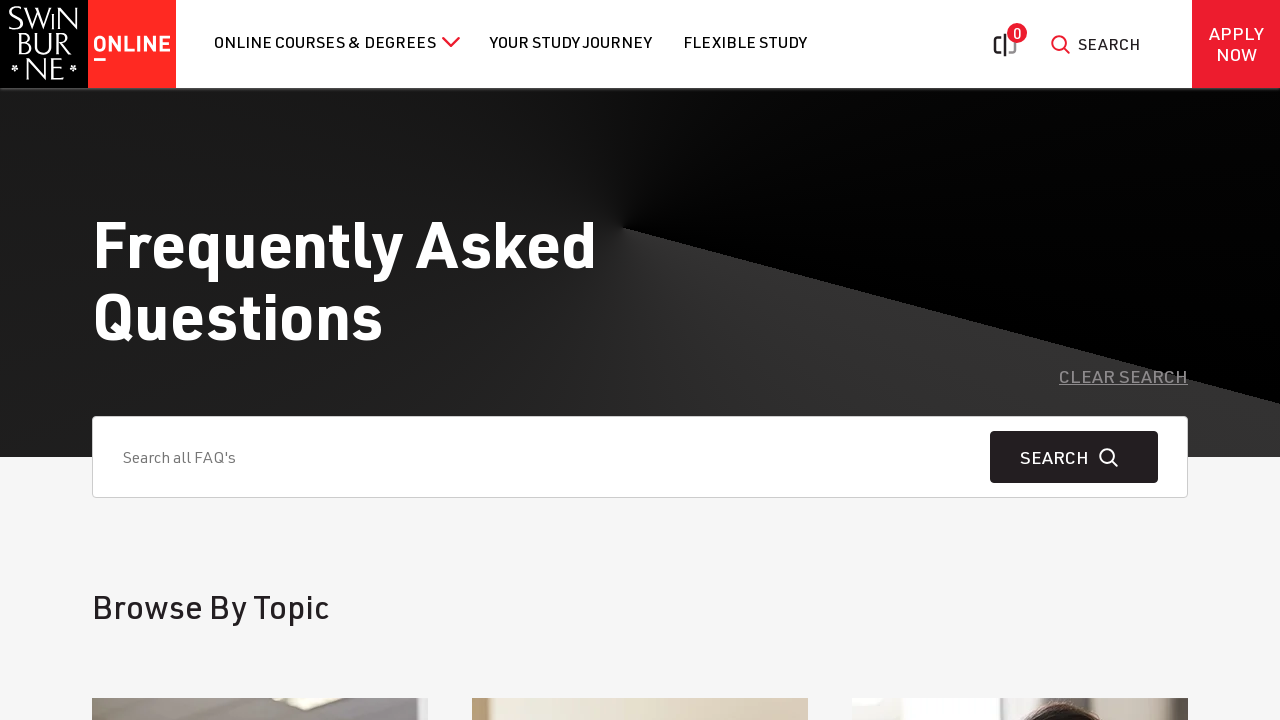